Tests keyboard actions by entering text in a textarea, selecting all text with Ctrl+A, copying with Ctrl+C, moving to next field with Tab, and pasting with Ctrl+V

Starting URL: https://text-compare.com/

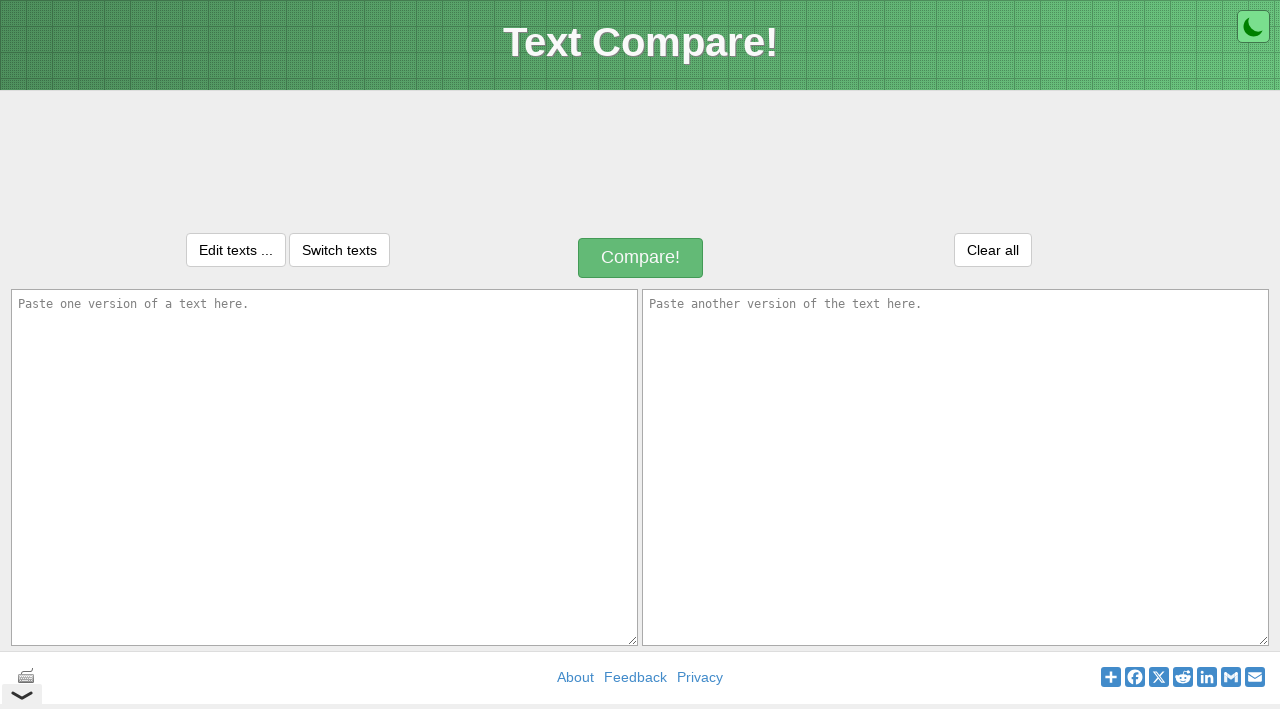

Entered 'Welcome to Selenium' in first textarea on #inputText1
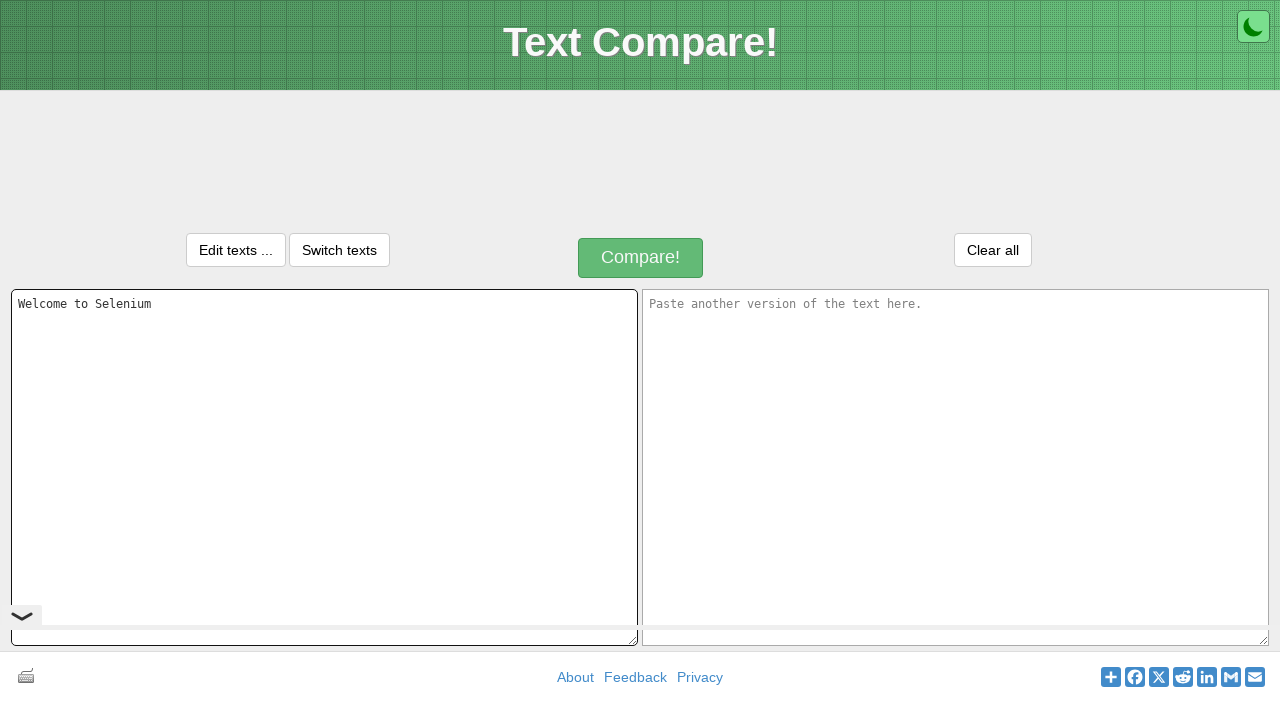

Selected all text with Ctrl+A
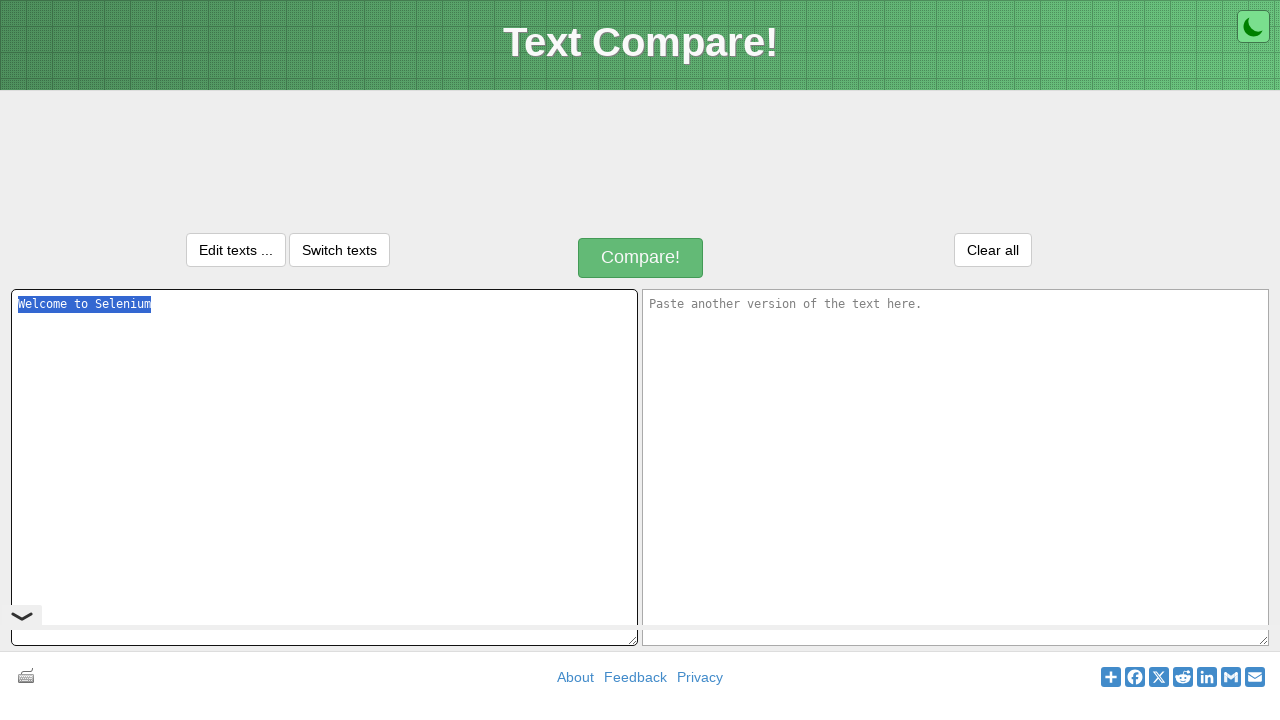

Copied text with Ctrl+C
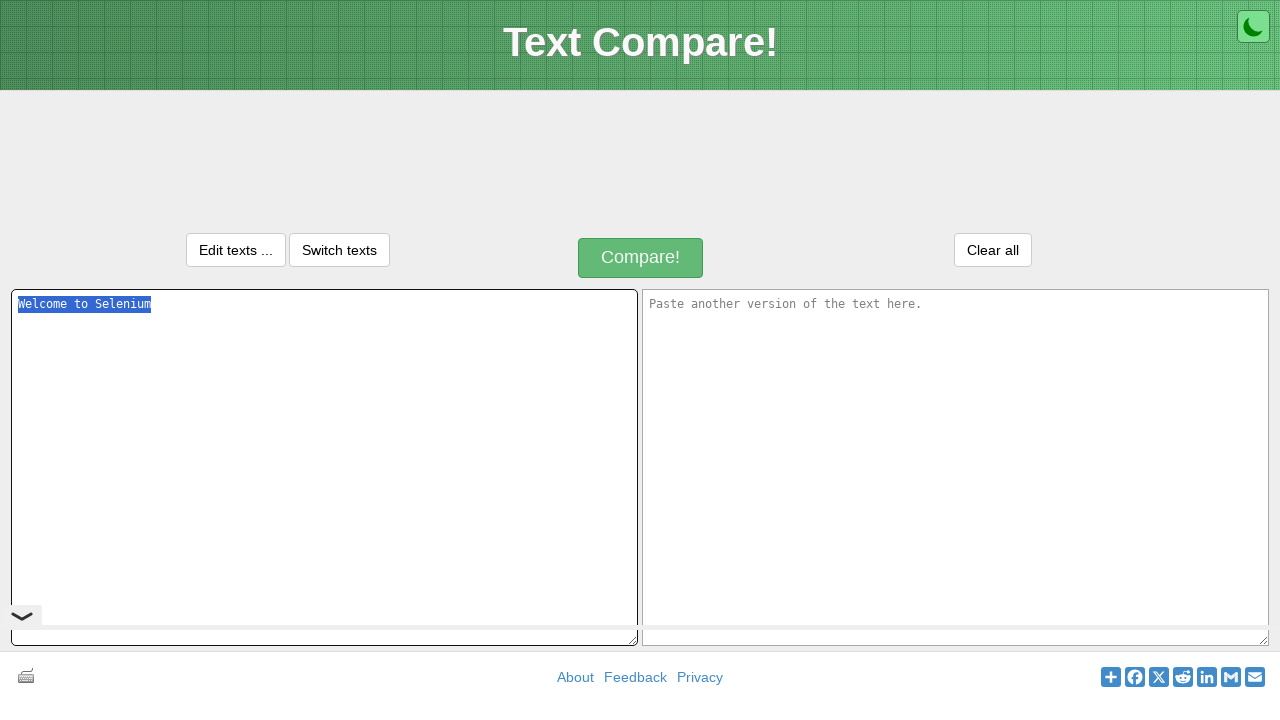

Moved to next field with Tab key
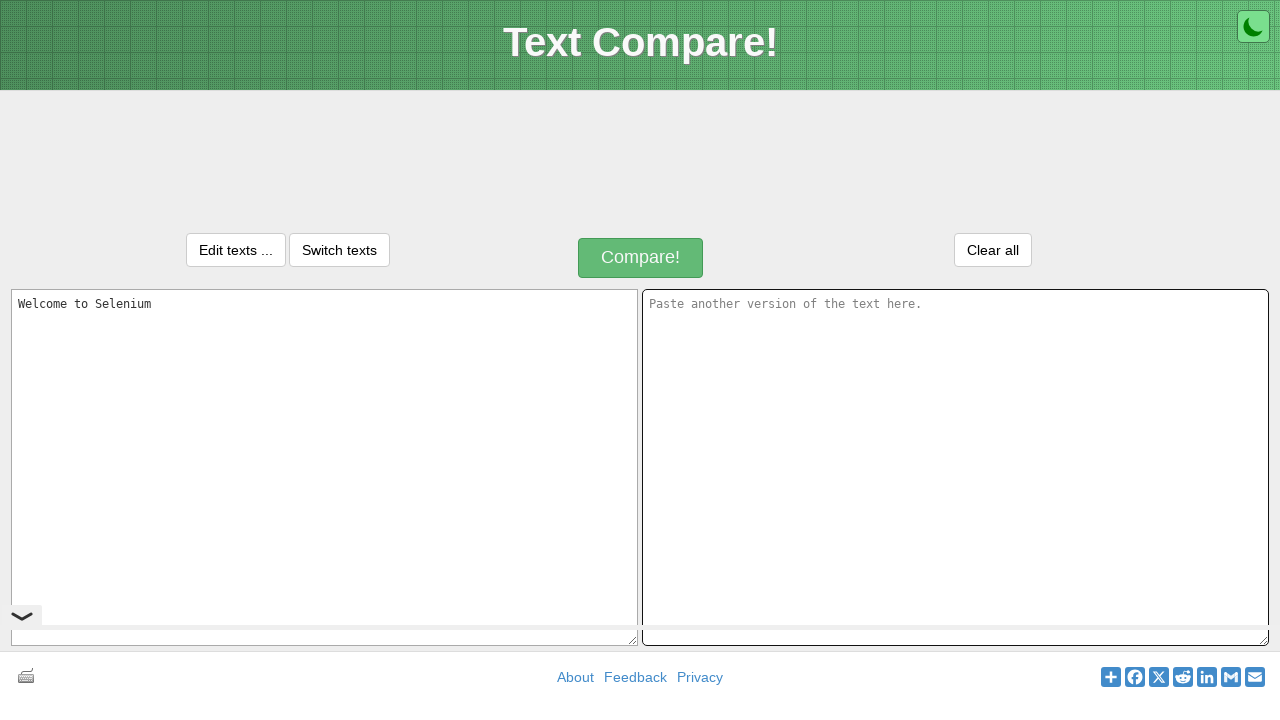

Pasted text with Ctrl+V
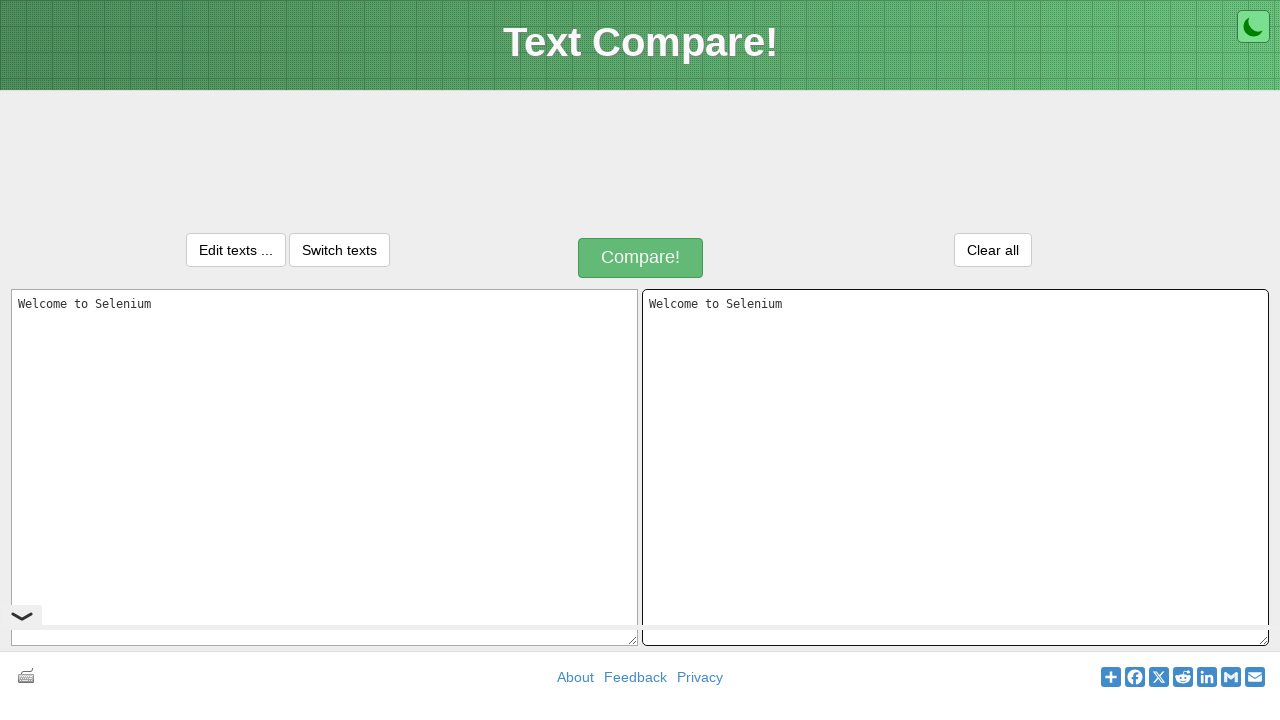

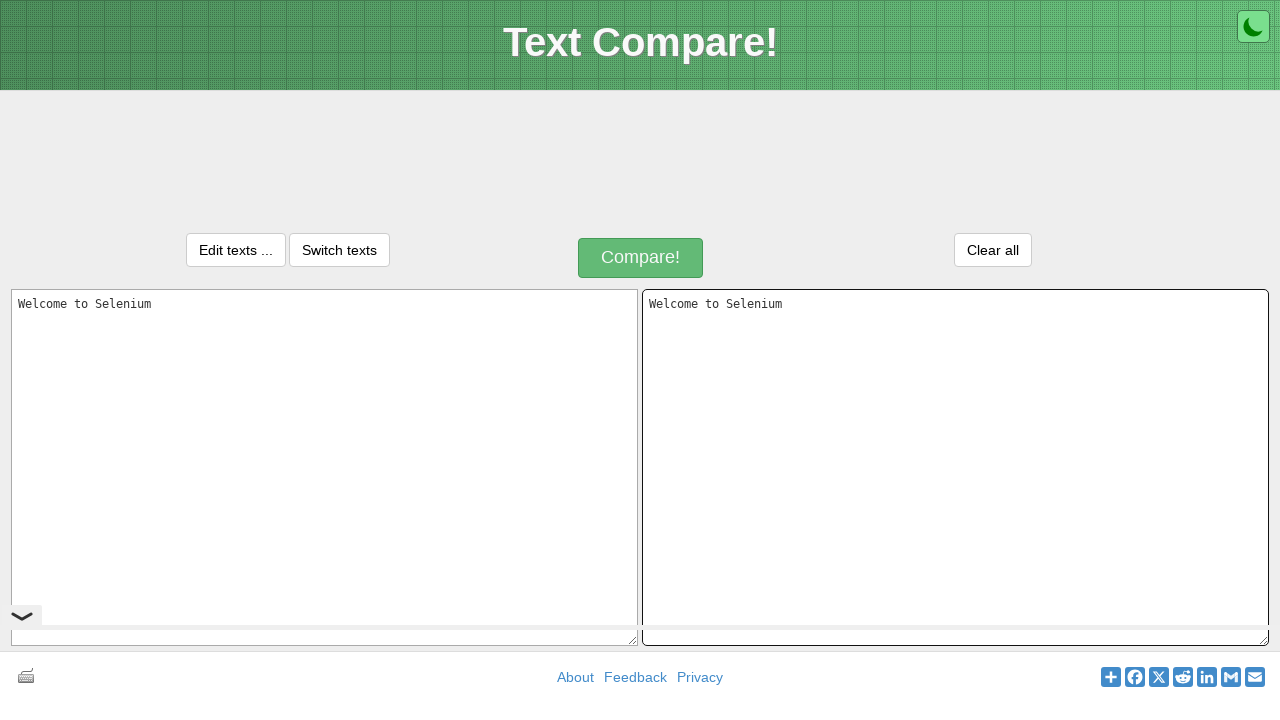